Tests failed registration flow by attempting to register with a weak password and verifying the alert error message is displayed correctly.

Starting URL: http://automationbykrishna.com/

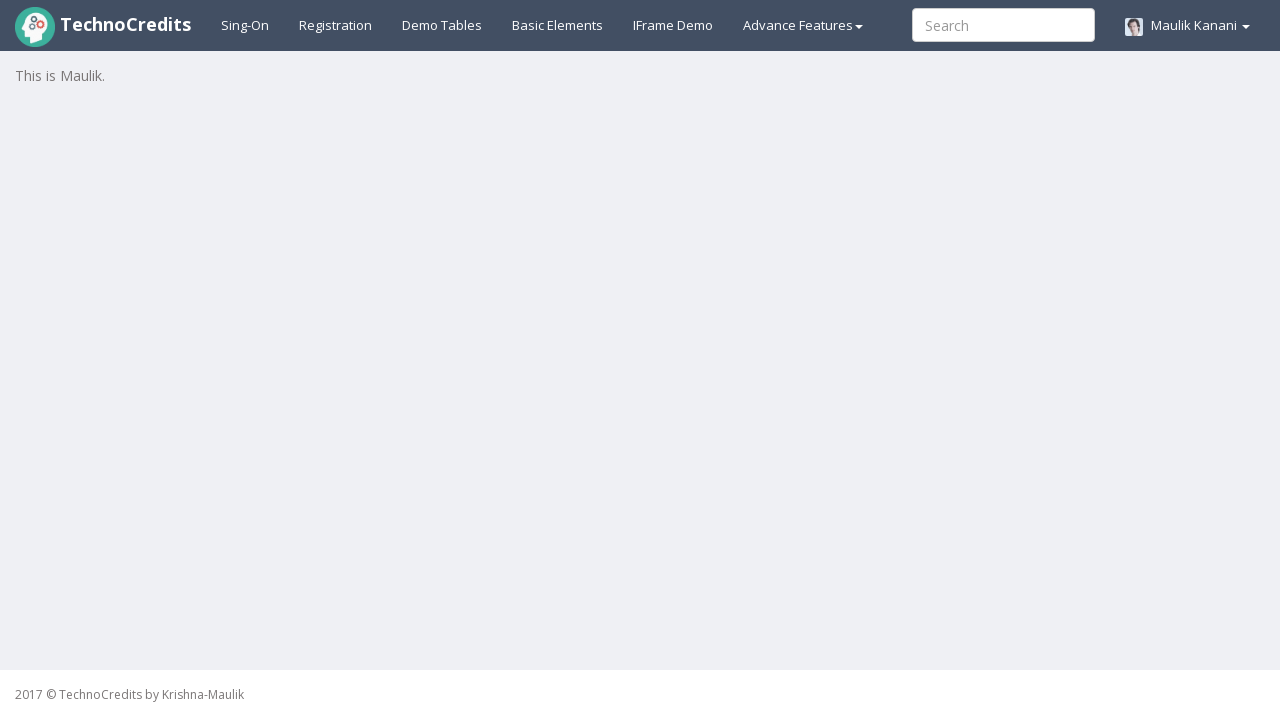

Clicked on Registration button at (336, 25) on a#registration2
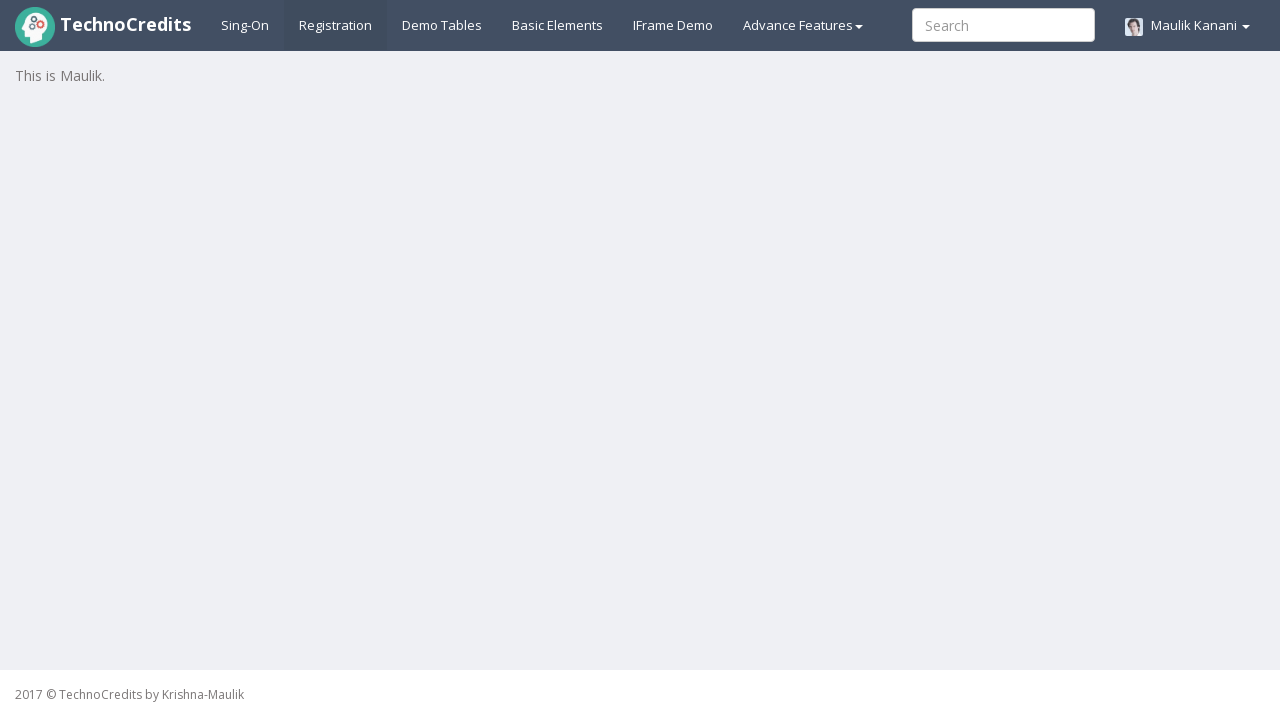

Registration form loaded with username field visible
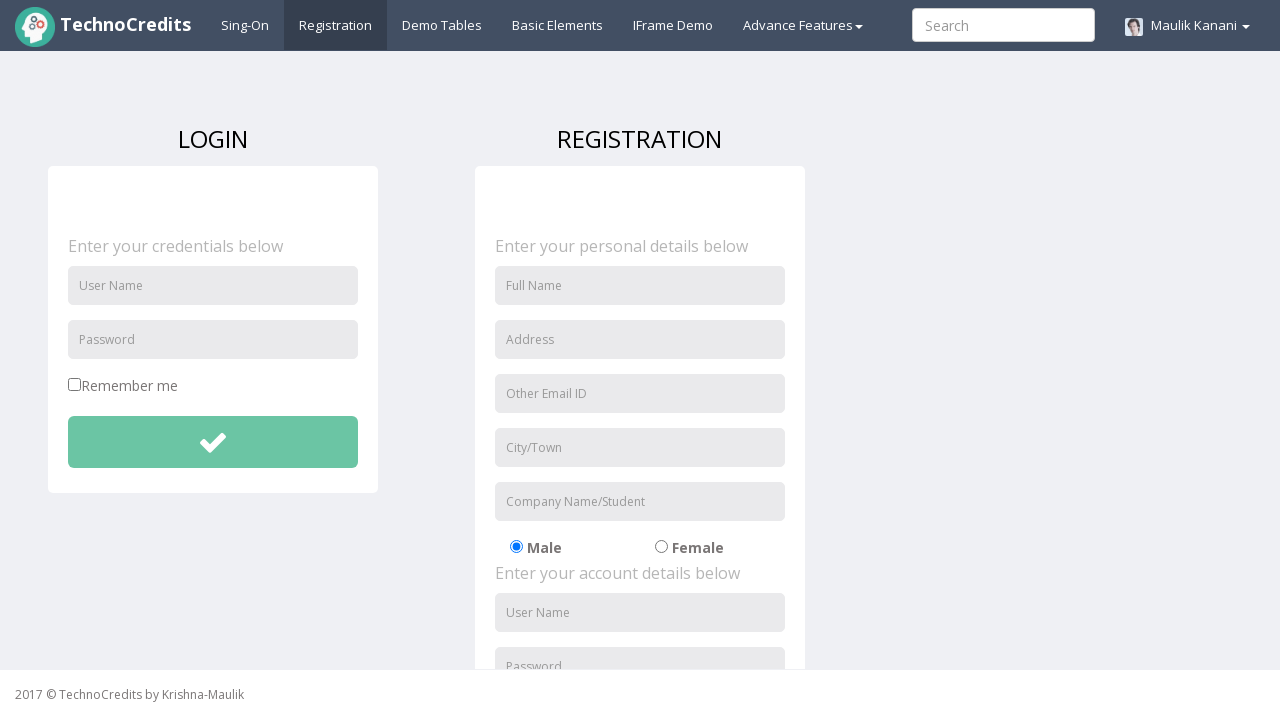

Entered username 'sasmita' in registration form on input#unameSignin
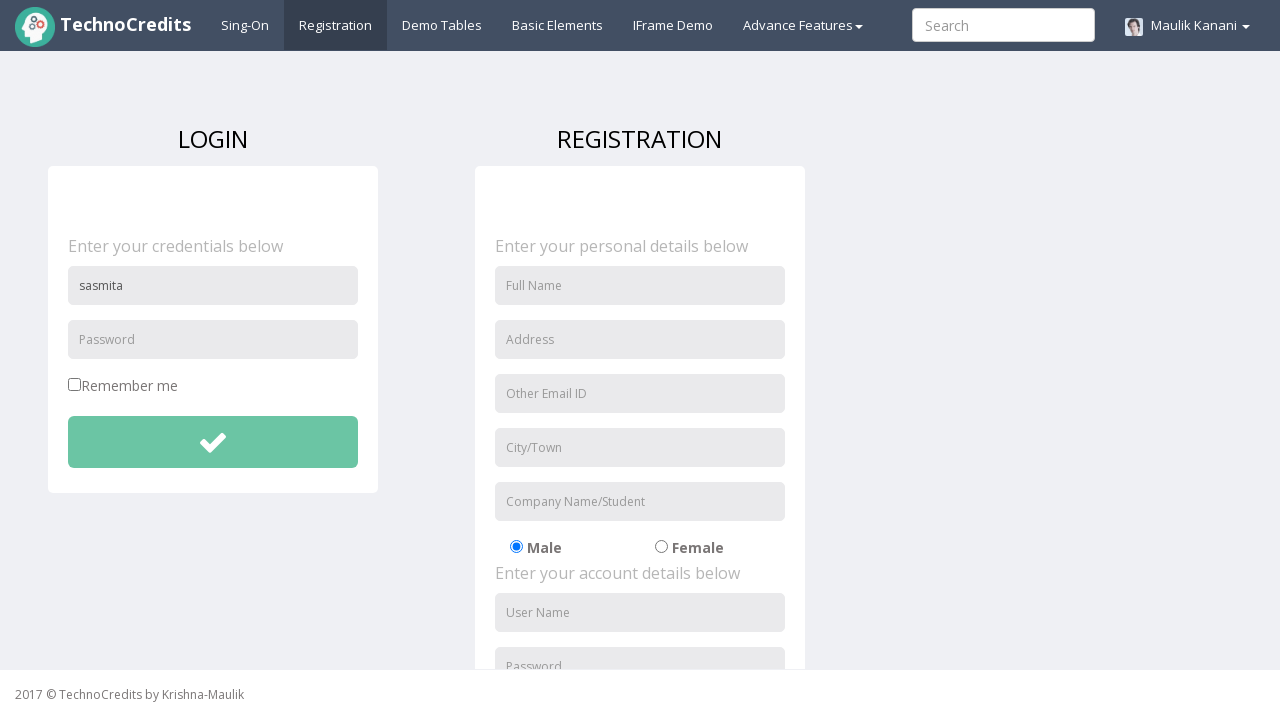

Entered weak password '123' in password field on input[placeholder='Password']
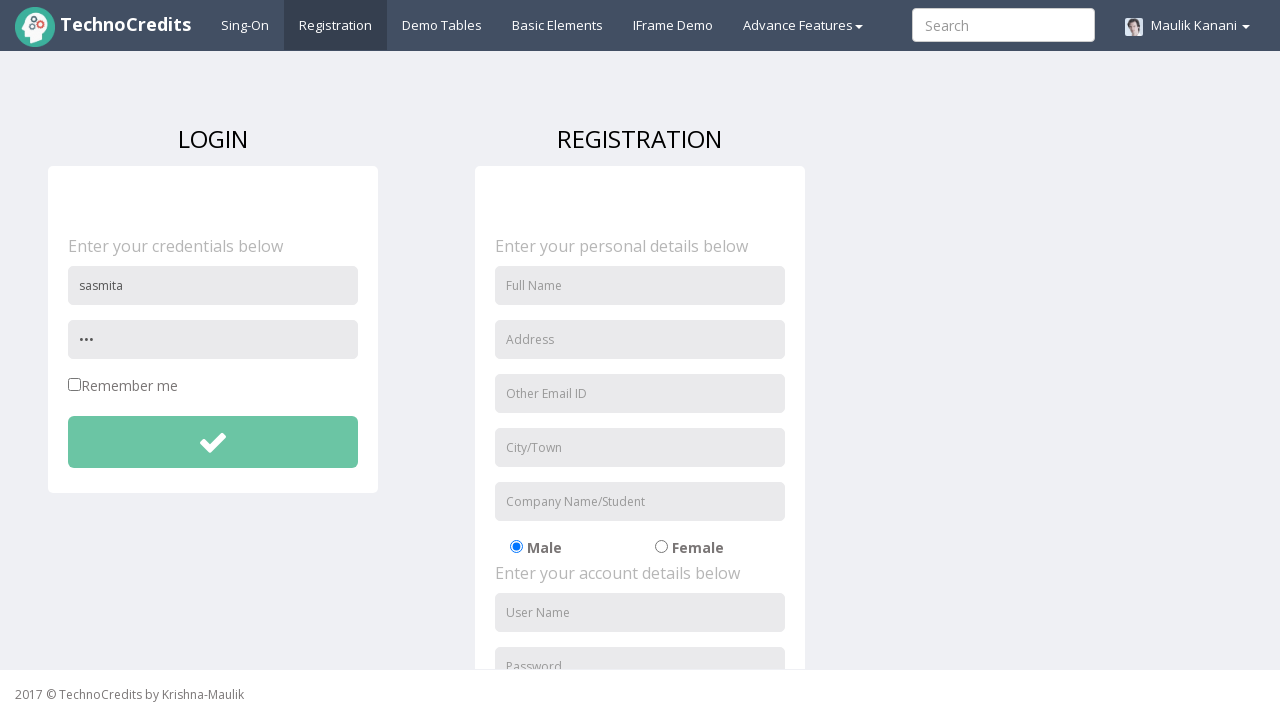

Clicked Submit button to attempt registration at (213, 442) on #btnsubmitdetails
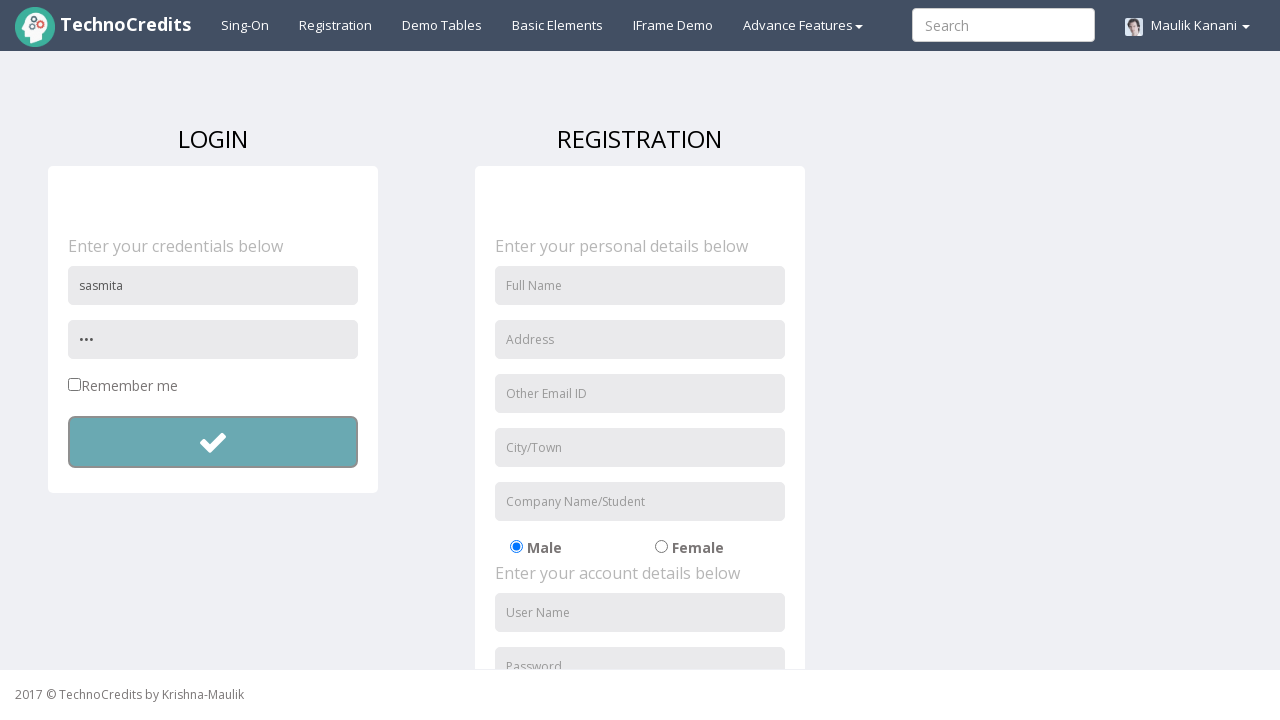

Set up dialog handler to accept alert
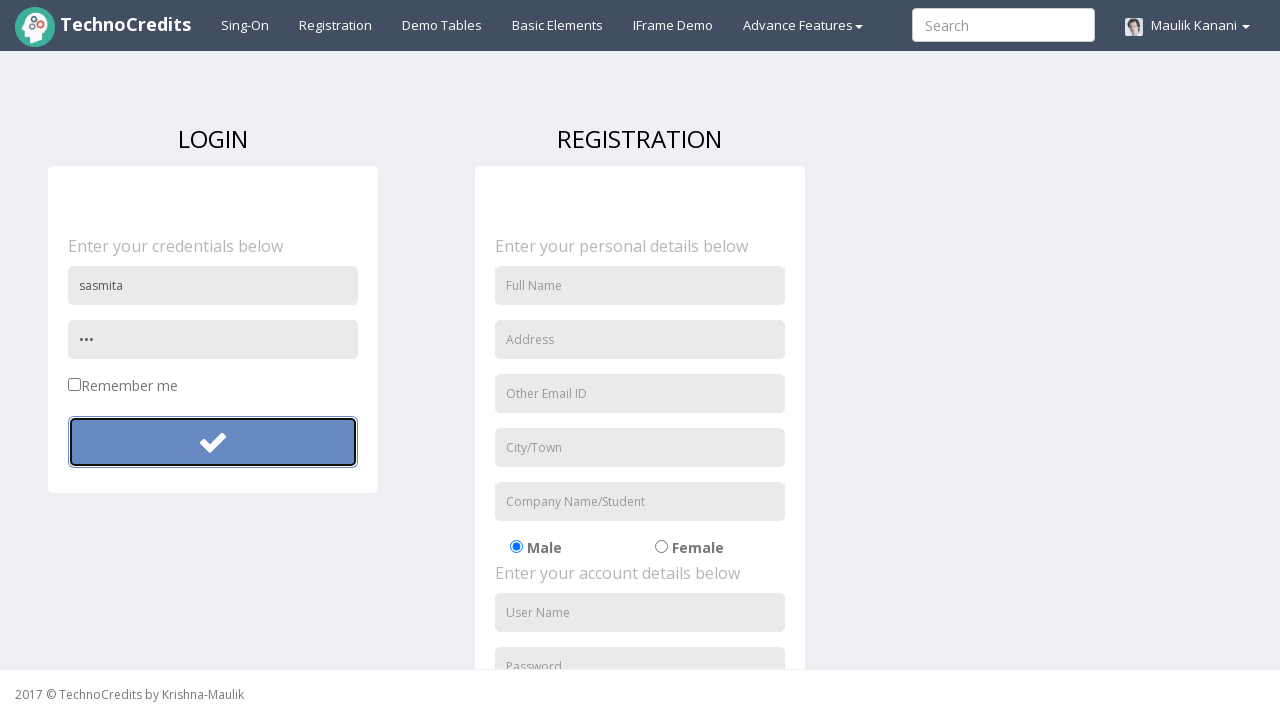

Waited for alert dialog to appear and be handled
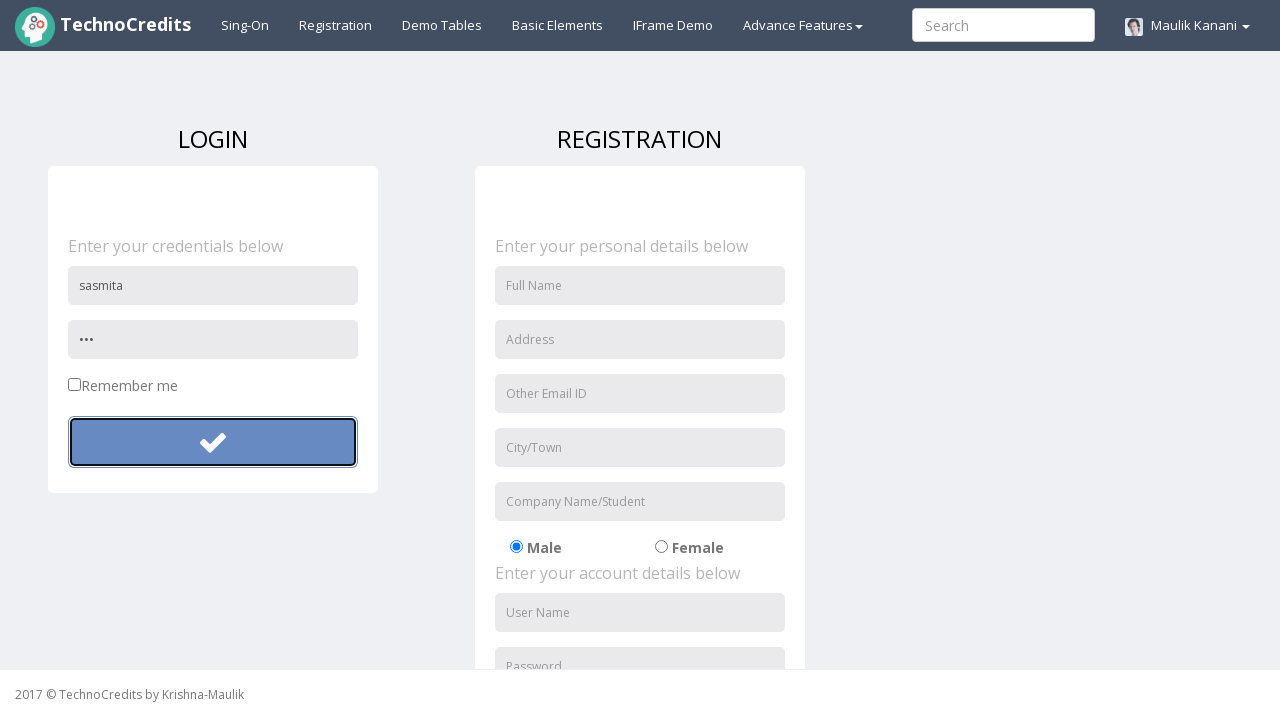

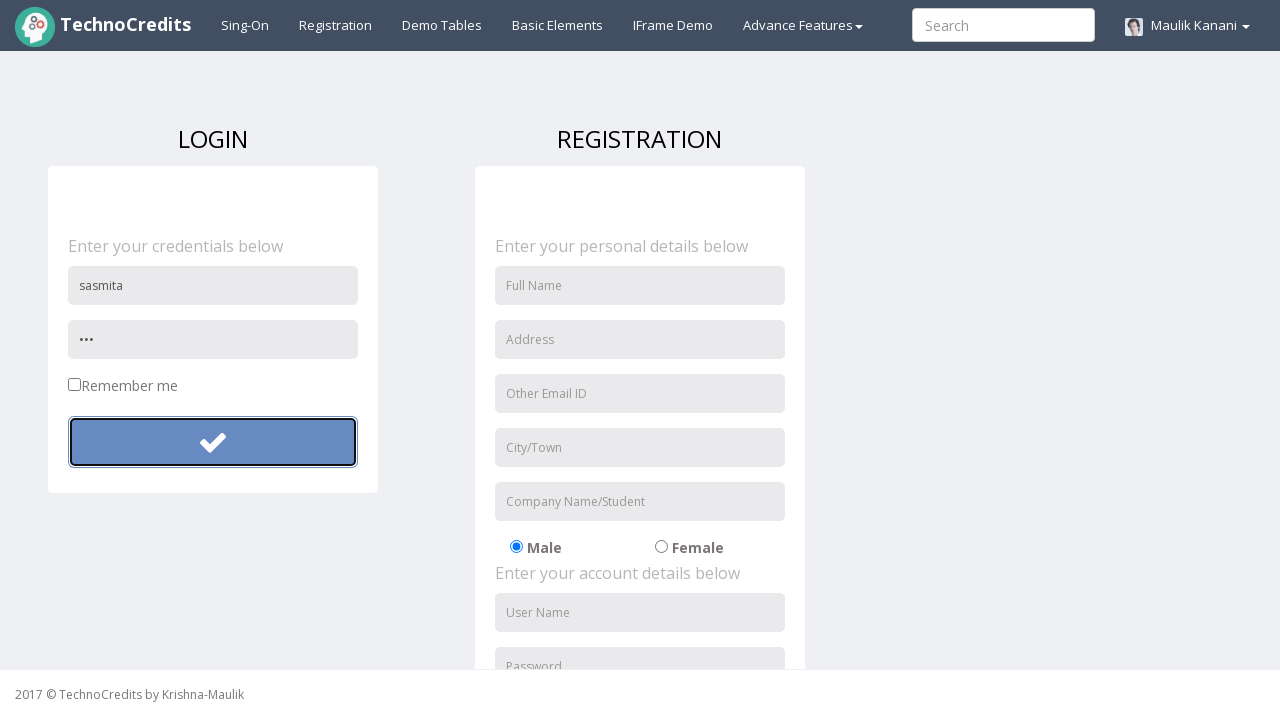